Tests selecting an option from a dropdown by iterating through all options and clicking the one with matching text, then verifies the selection was successful.

Starting URL: https://the-internet.herokuapp.com/dropdown

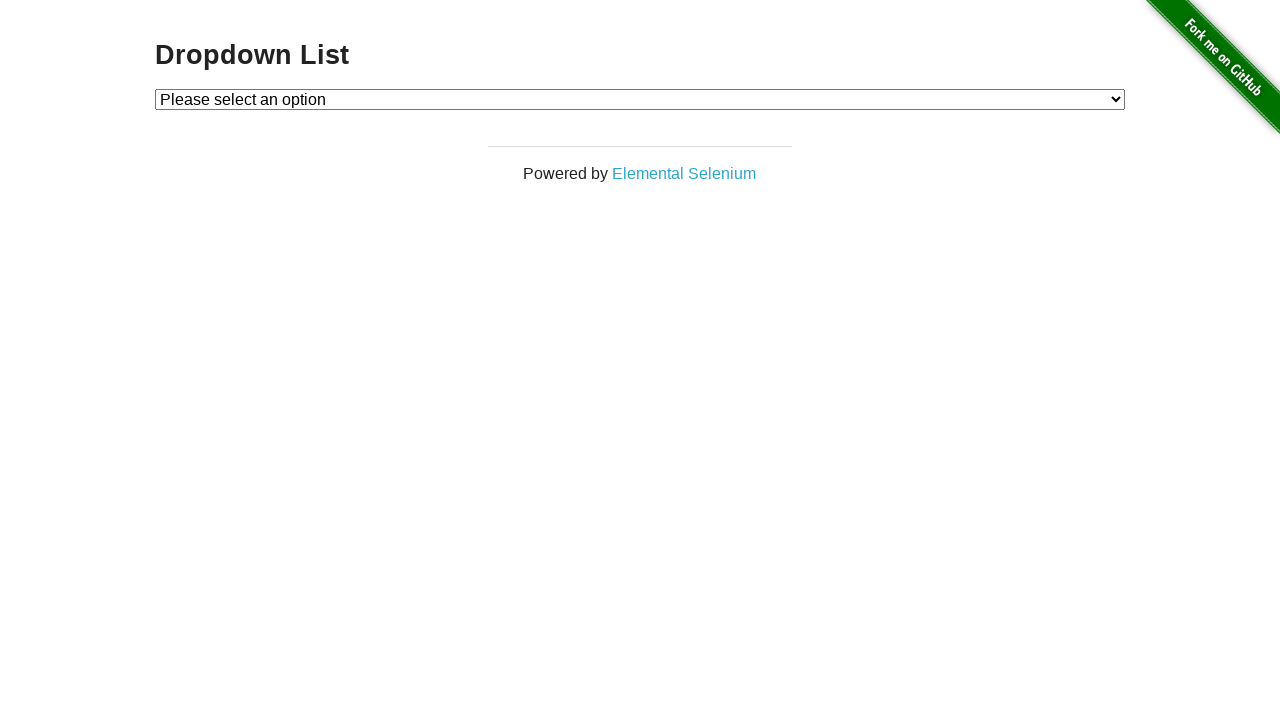

Waited for dropdown element to be present
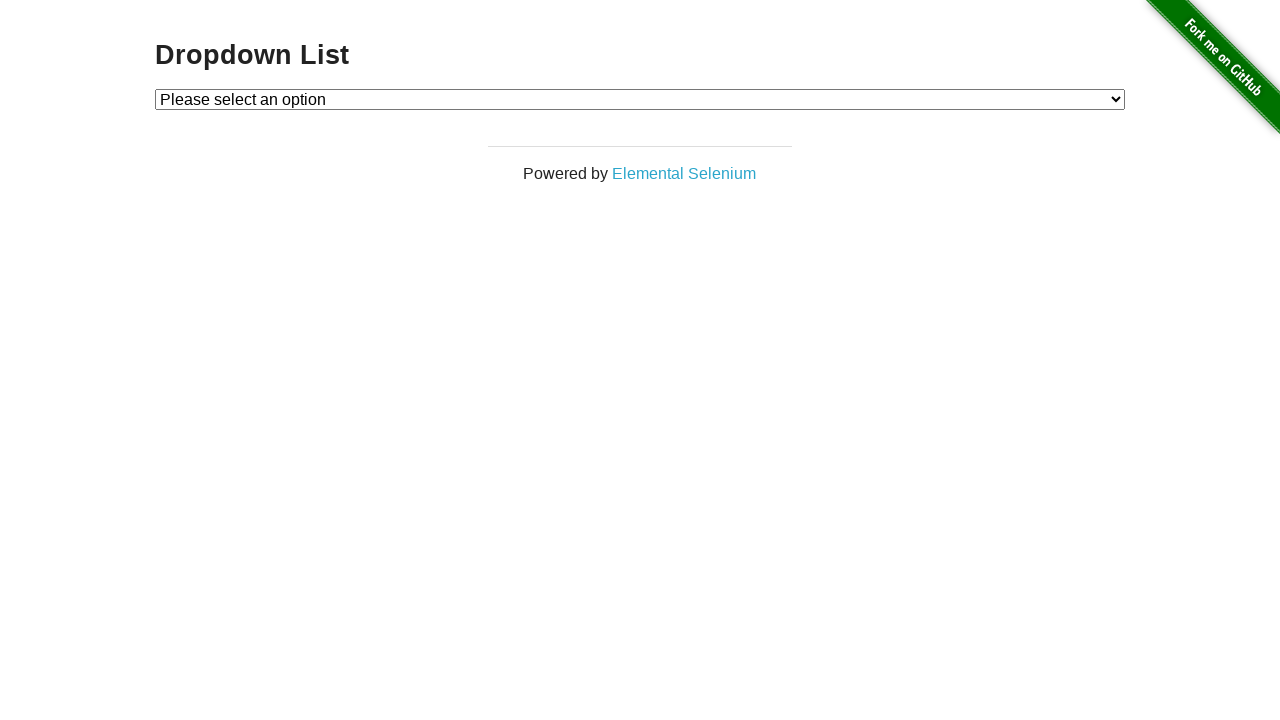

Selected 'Option 1' from dropdown by label on #dropdown
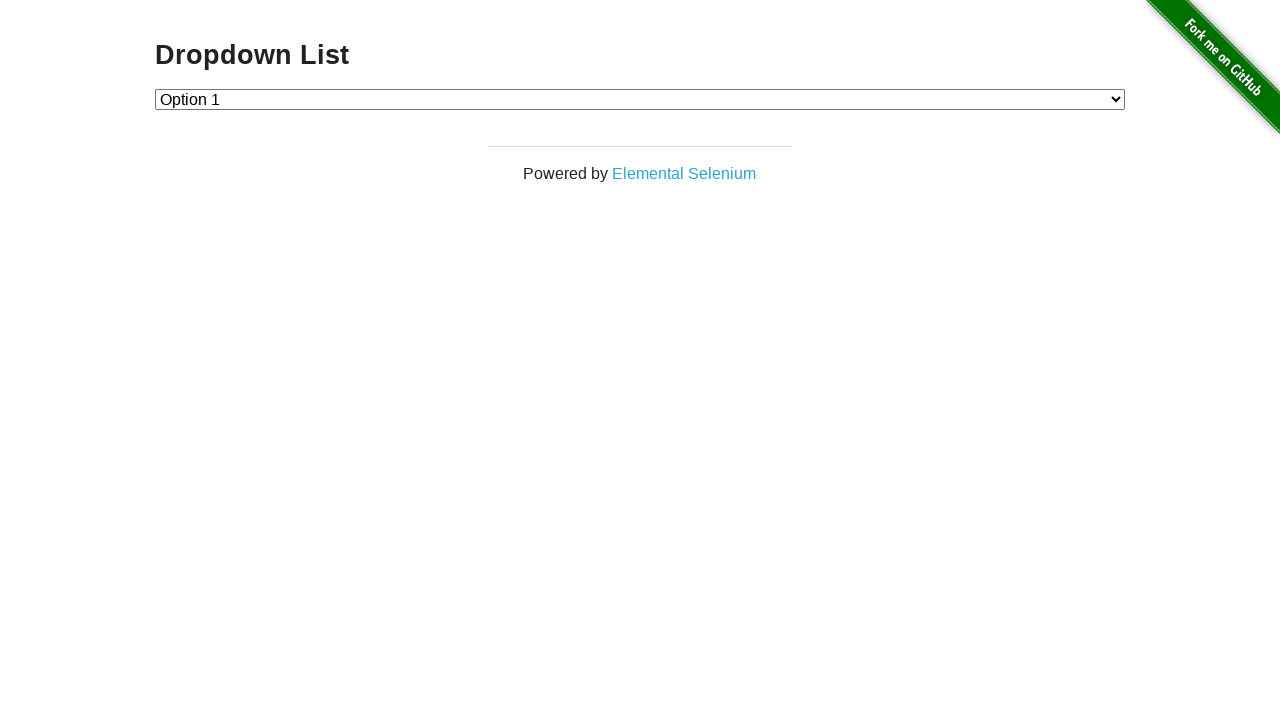

Retrieved selected dropdown value
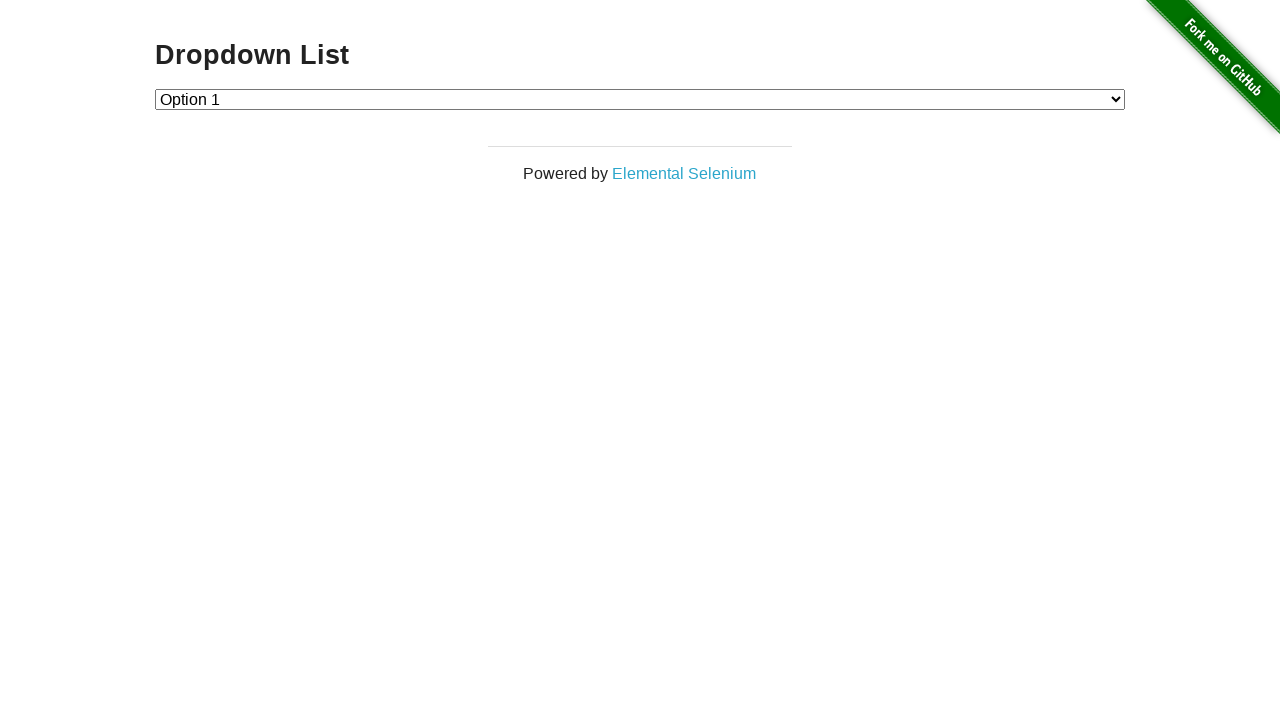

Verified dropdown selection is correct (value='1')
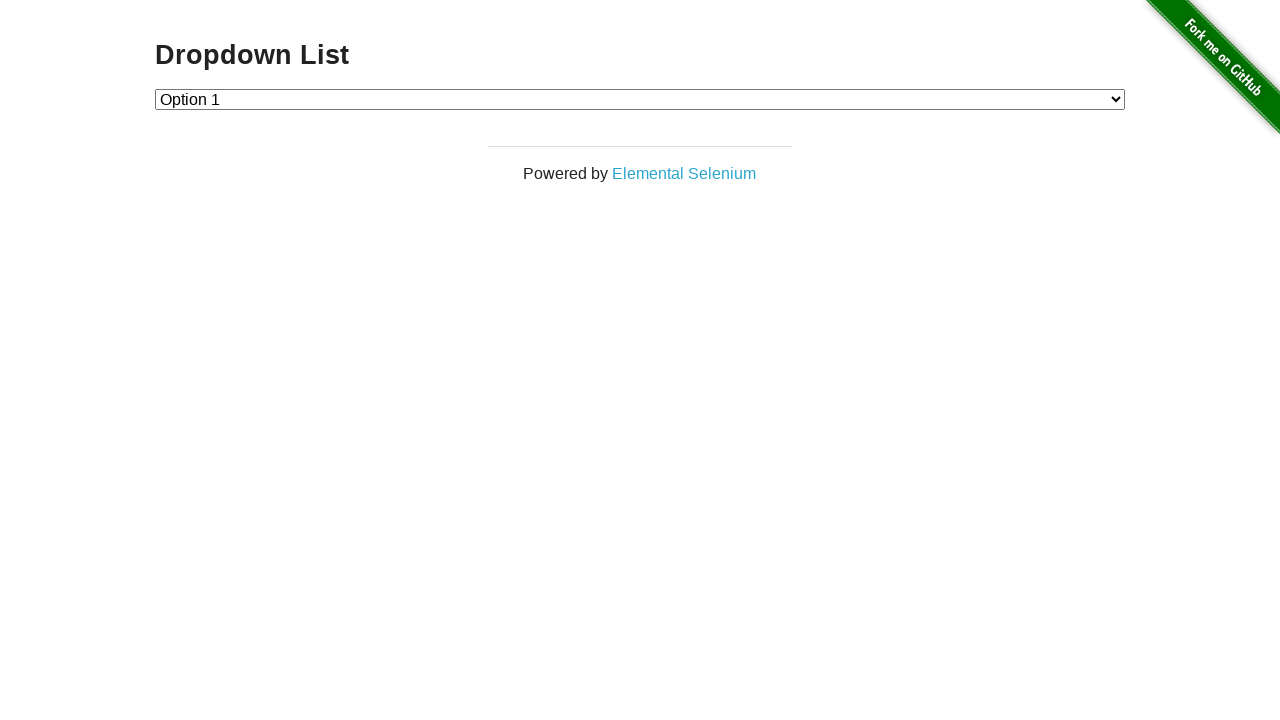

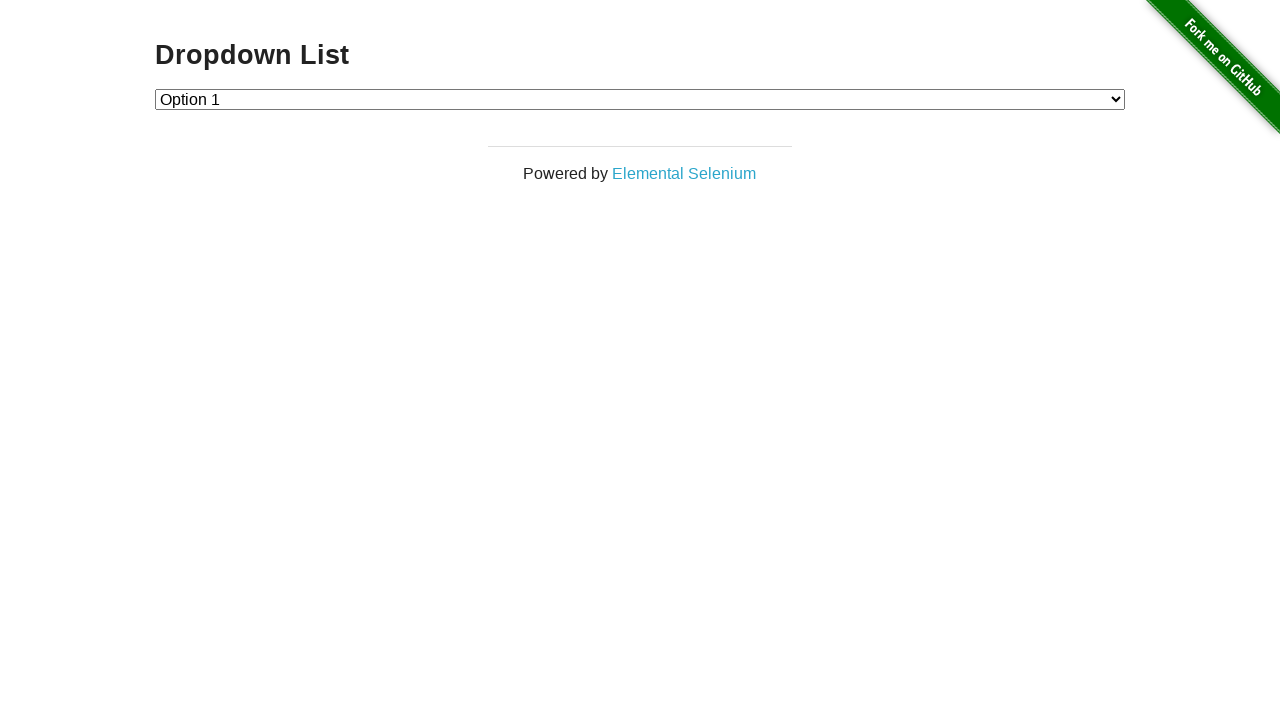